Simple smoke test that navigates to the Blackberry homepage and verifies the page loads successfully.

Starting URL: https://www.blackberry.com/

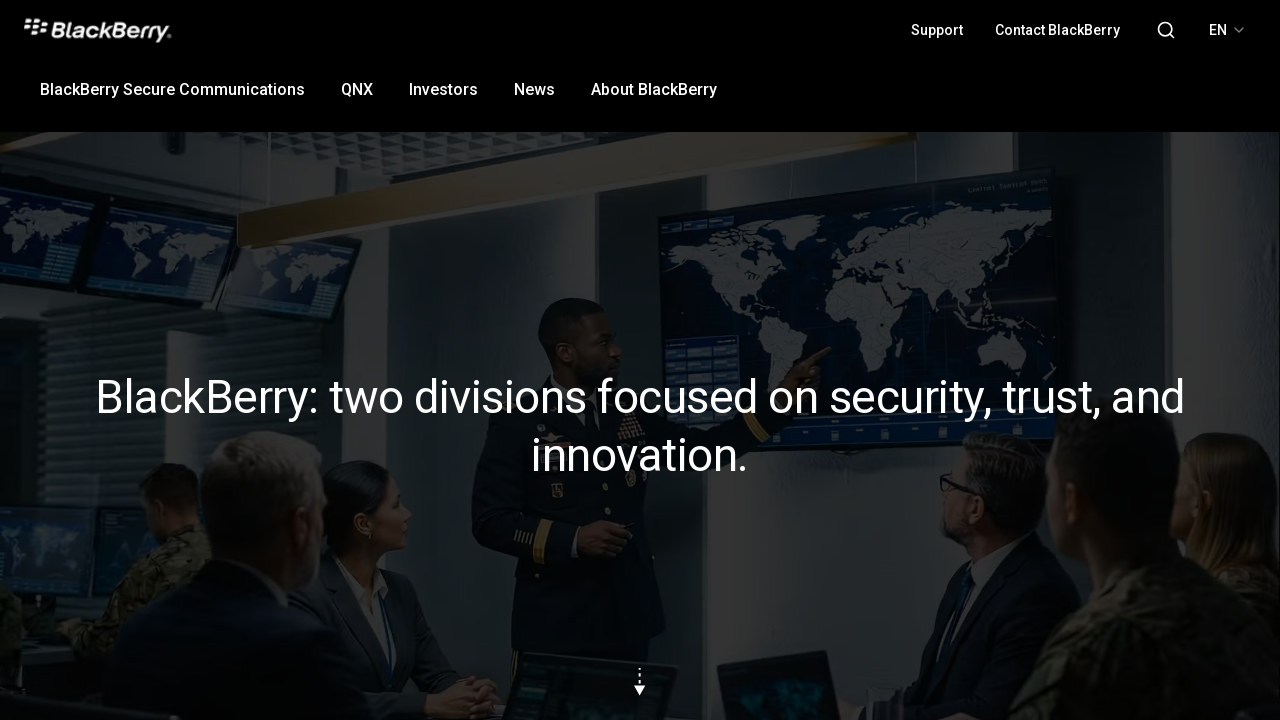

Page DOM content fully loaded
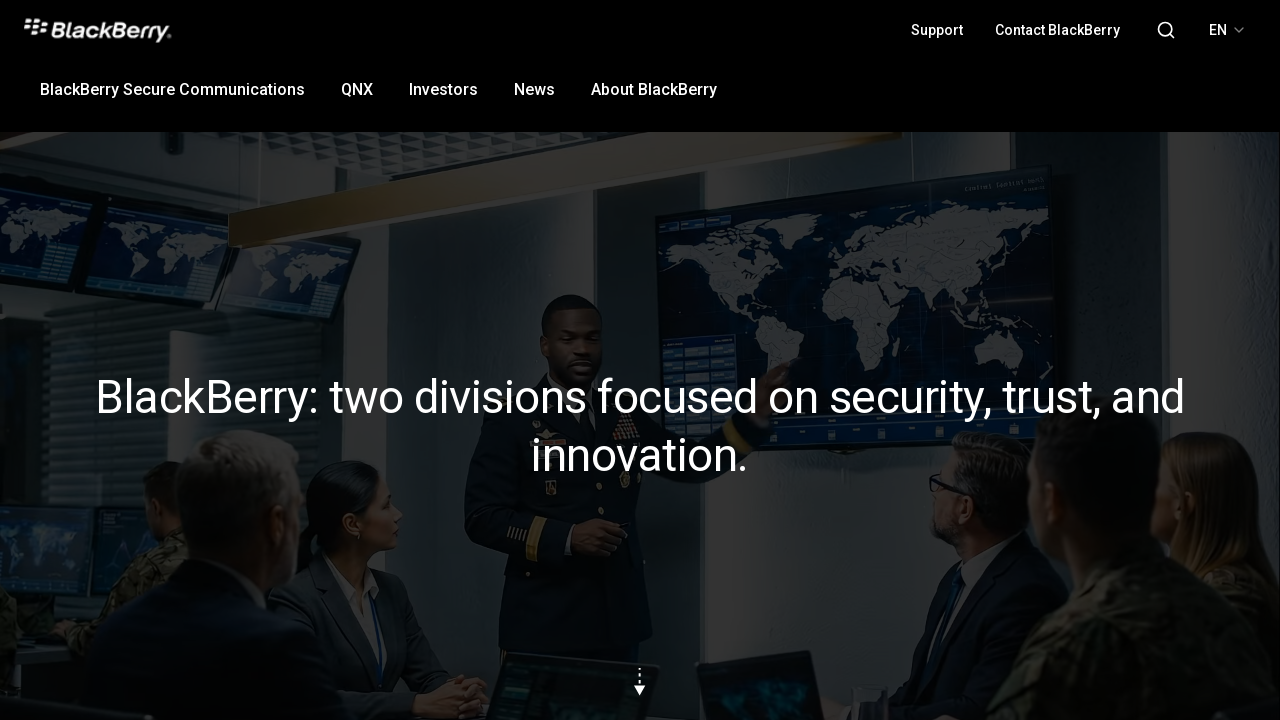

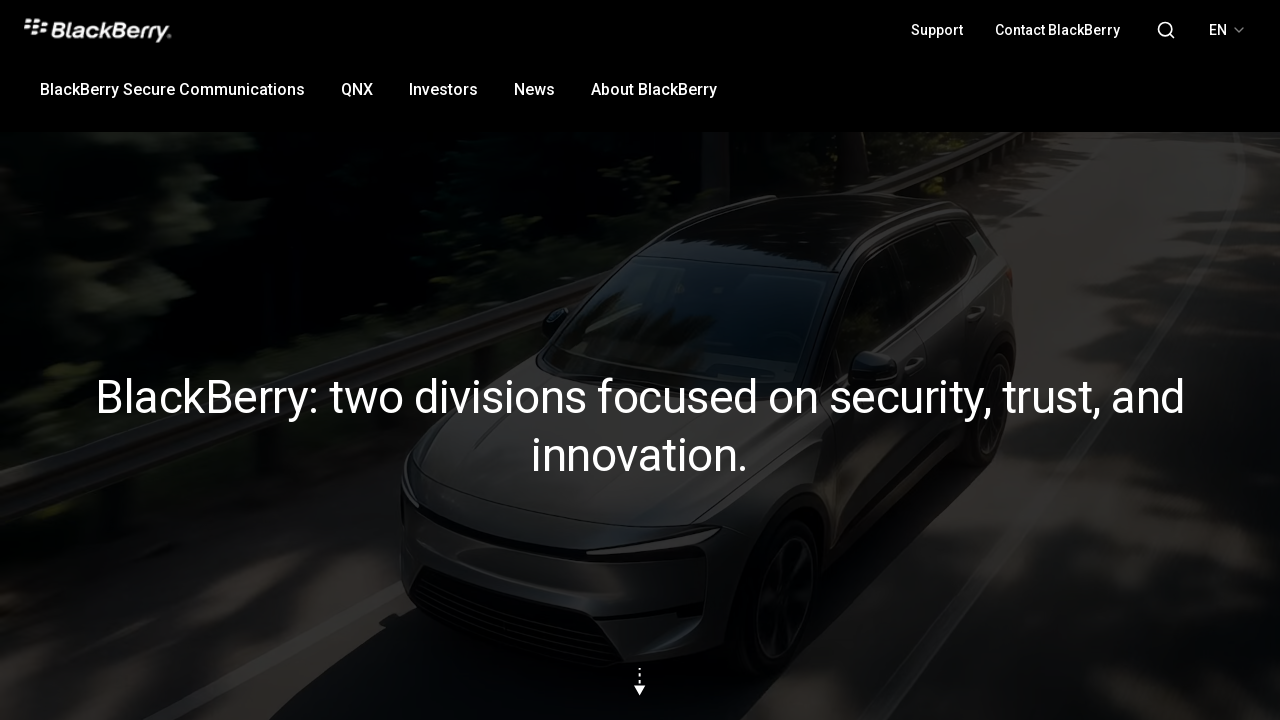